Tests radio button and checkbox selection on Angular Material components demo pages

Starting URL: https://material.angular.io/components/radio/examples

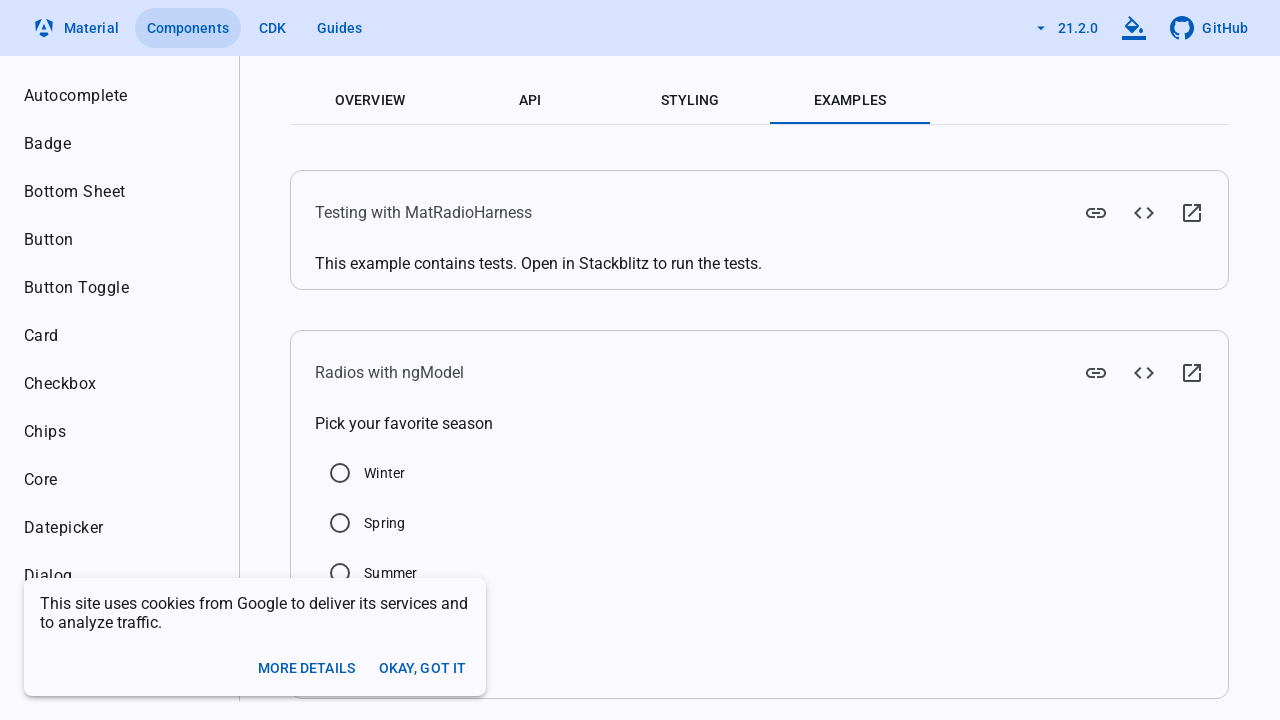

Located Summer radio button element
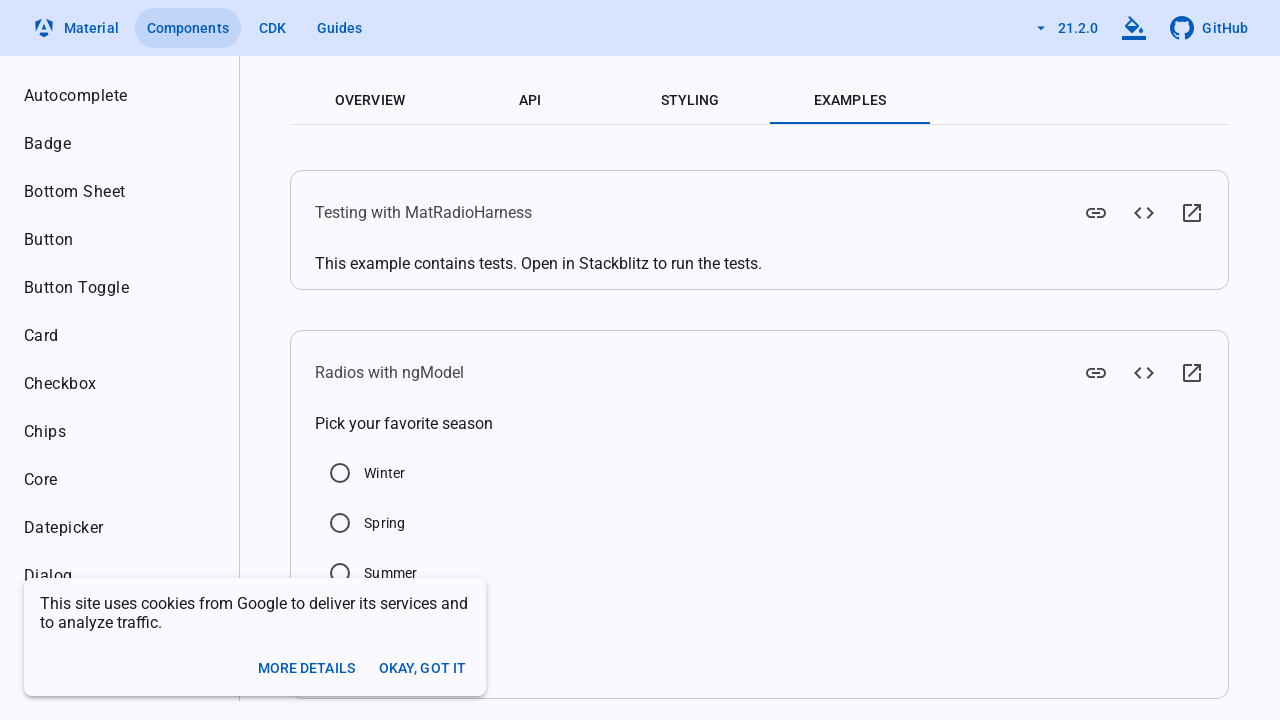

Clicked Summer radio button to select it at (340, 573) on xpath=//label[text()='Summer']//preceding-sibling::div/input
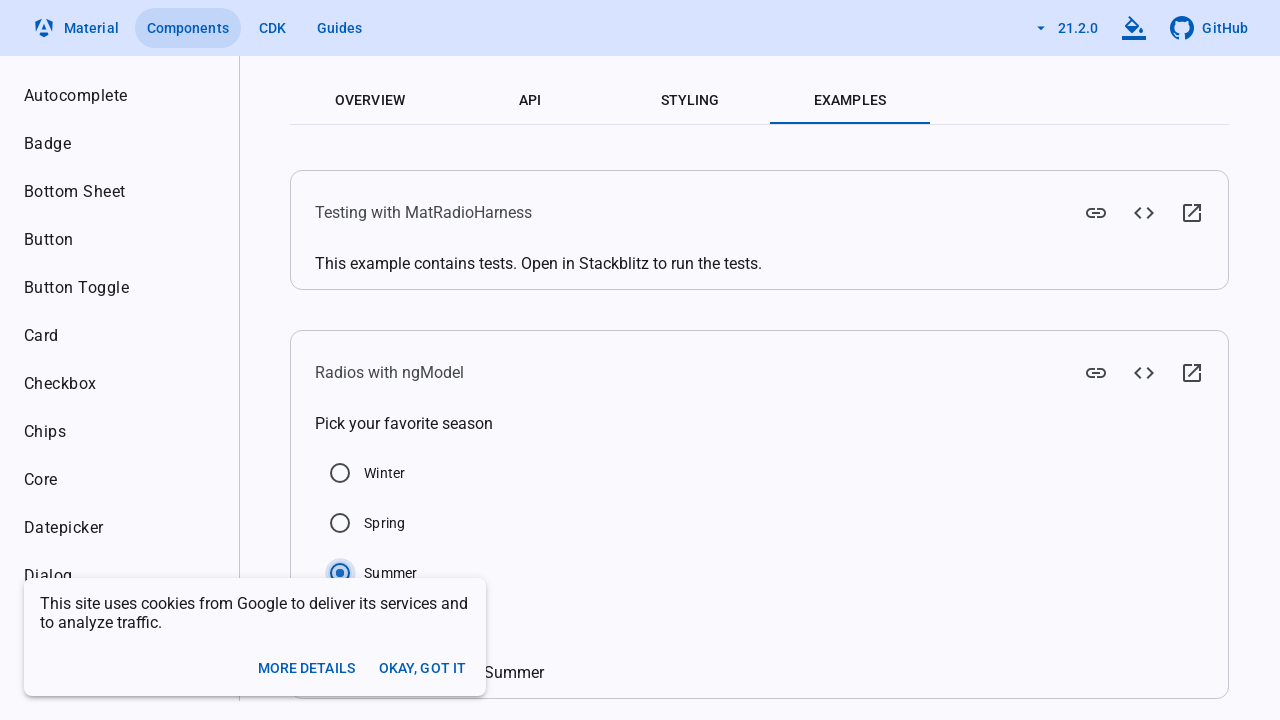

Waited 3 seconds for Summer radio button selection to complete
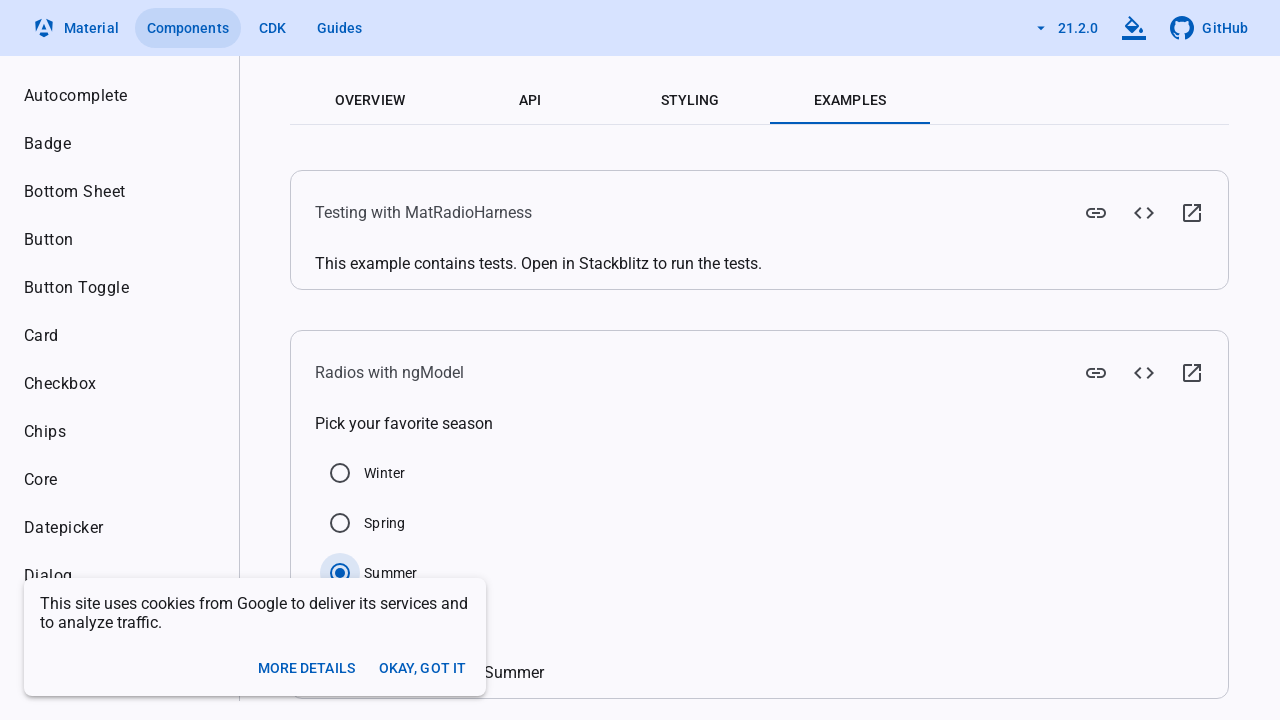

Navigated to Angular Material checkbox examples page
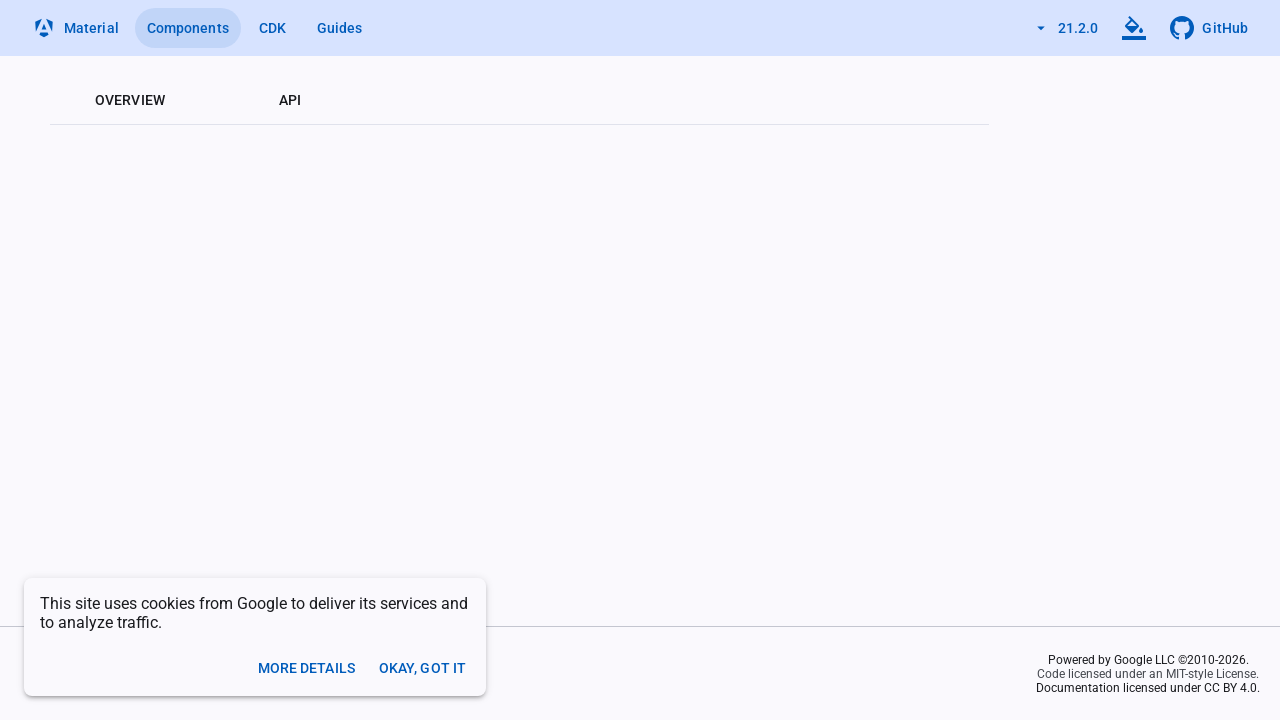

Located Checked checkbox element
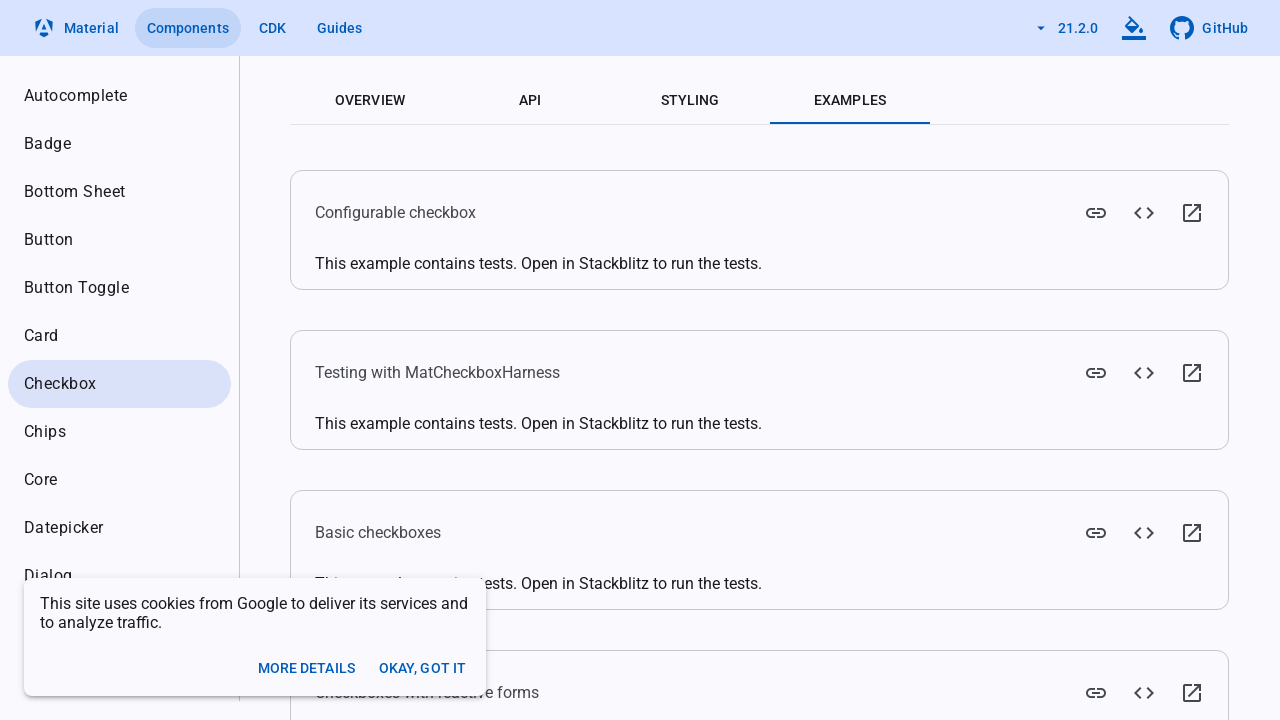

Located Indeterminate checkbox element
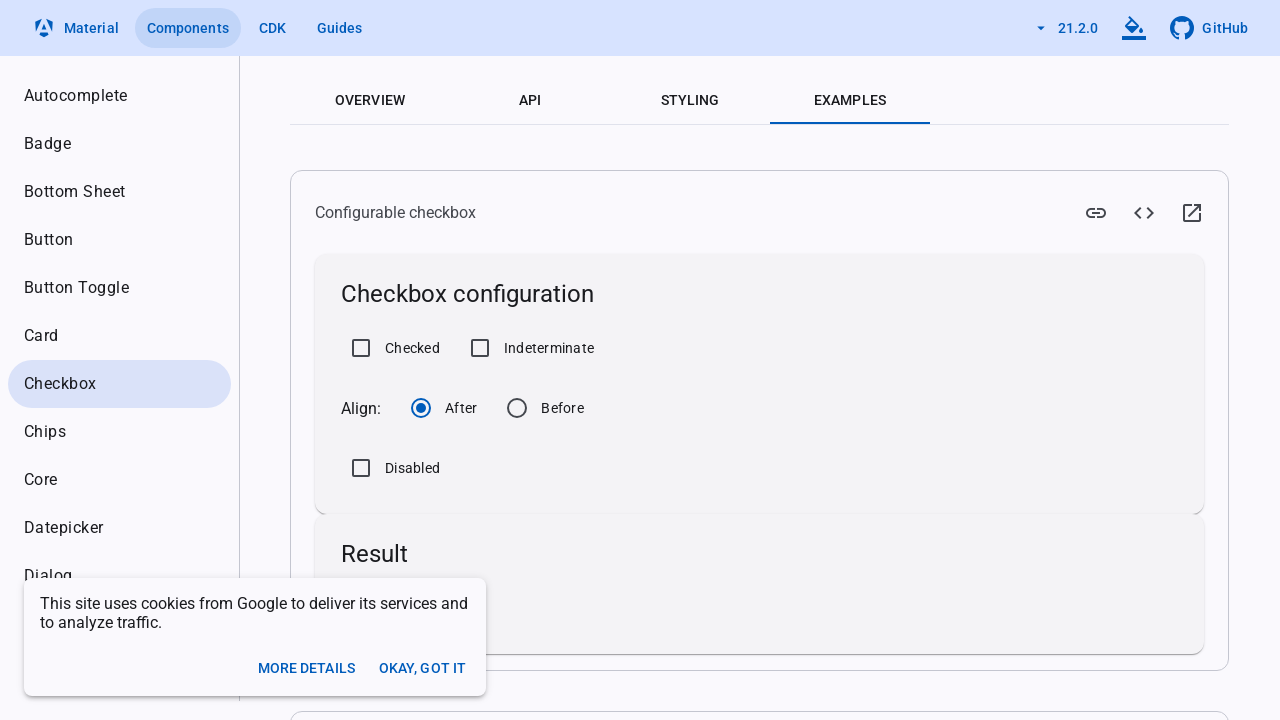

Clicked Checked checkbox to select it at (361, 348) on xpath=//label[text()='Checked']/preceding-sibling::div/input
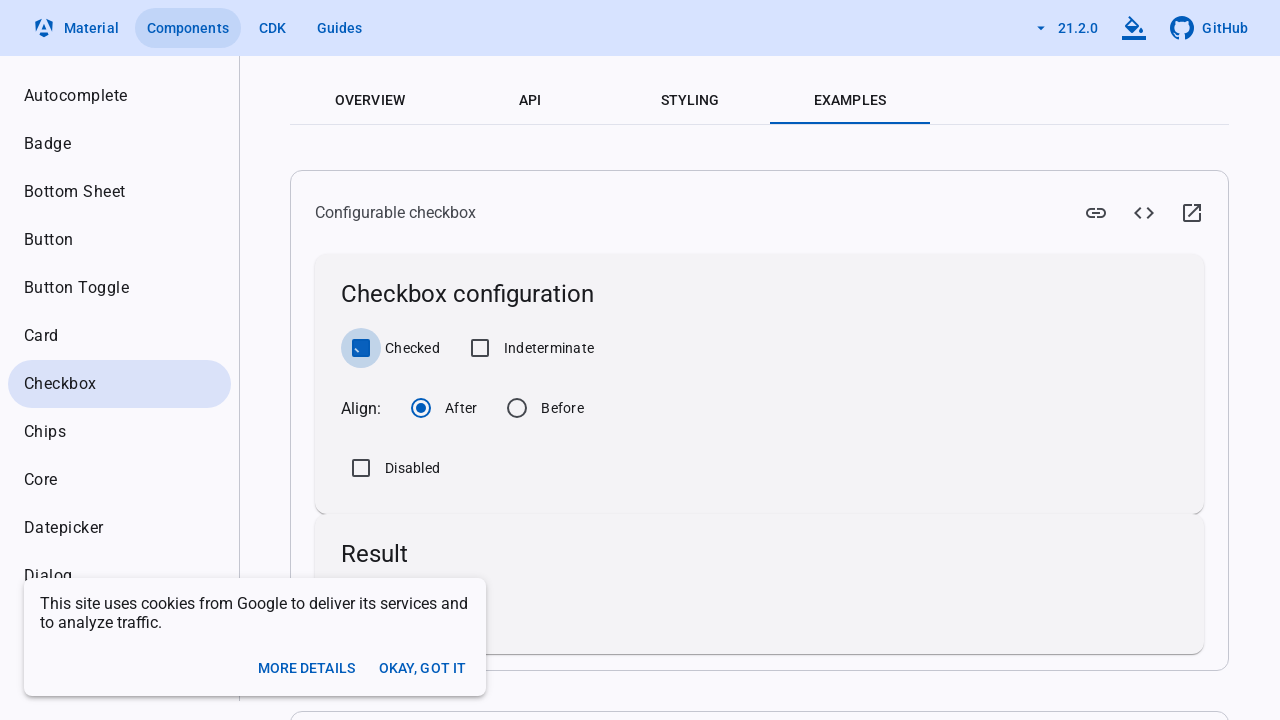

Clicked Indeterminate checkbox to select it at (480, 348) on xpath=//label[text()='Indeterminate']/preceding-sibling::div/input
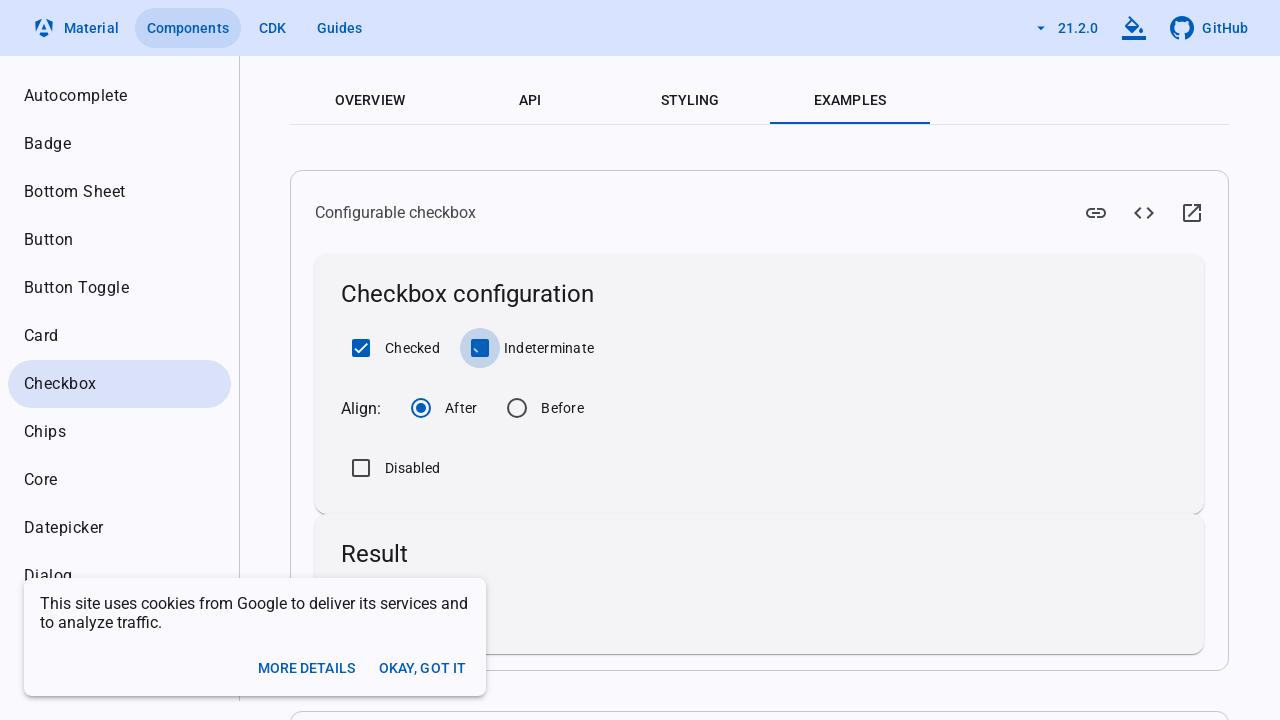

Waited 3 seconds for checkbox selections to complete
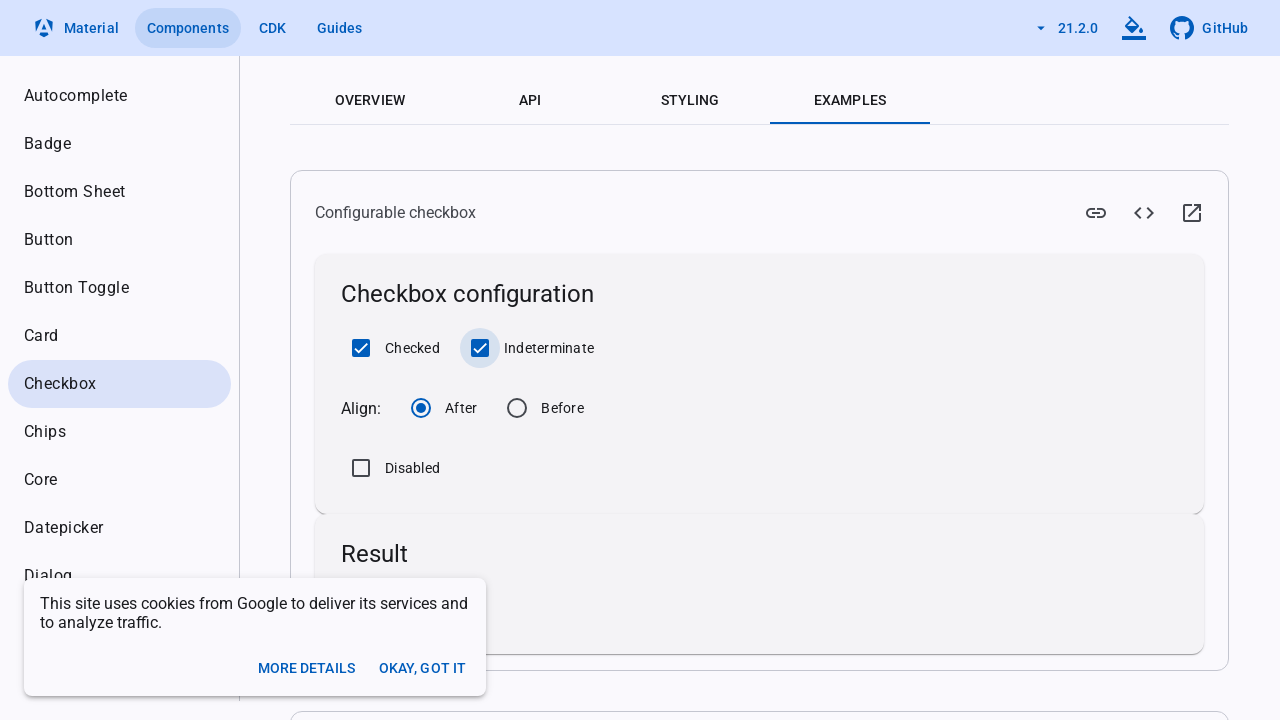

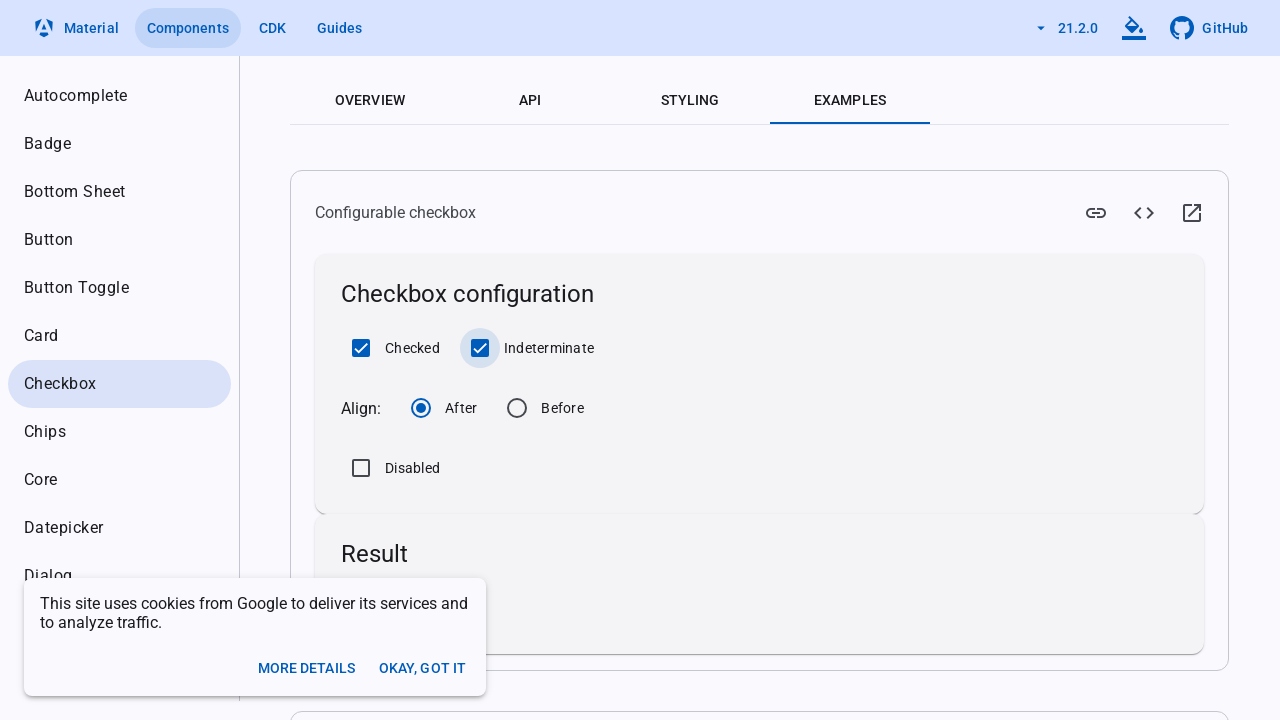